Tests that the Clear completed button displays correct text when an item is completed

Starting URL: https://demo.playwright.dev/todomvc

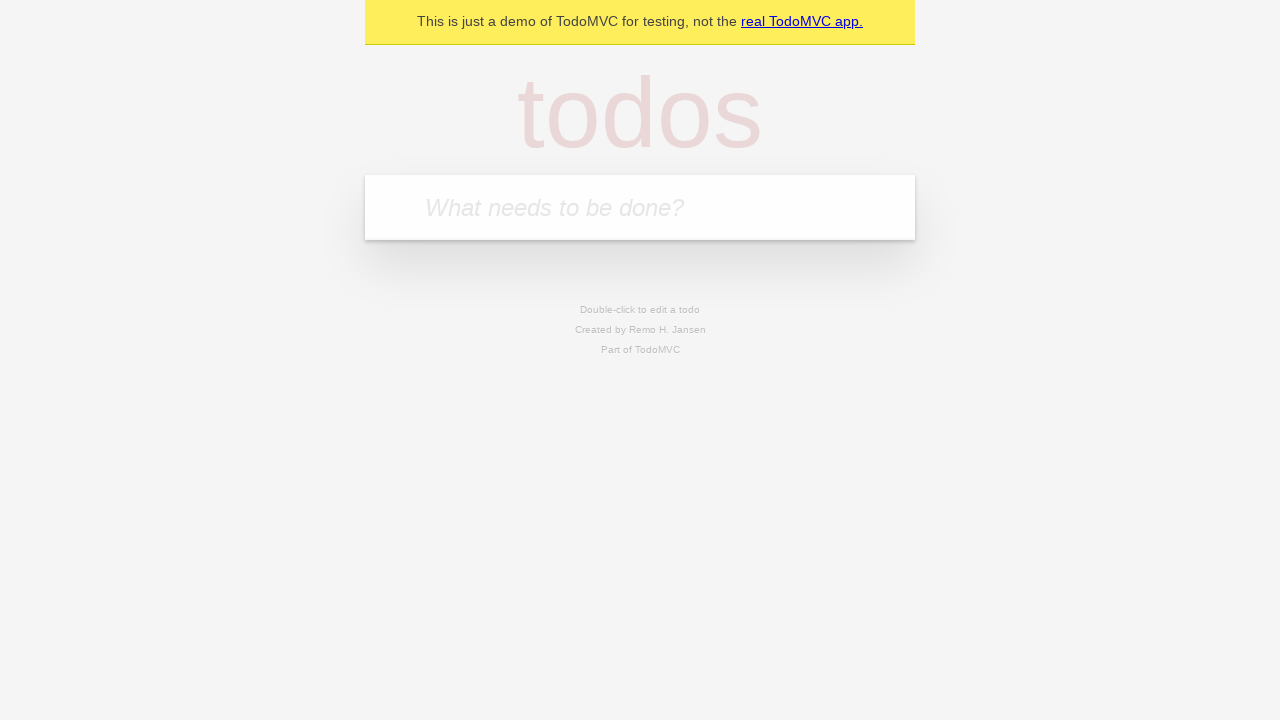

Filled todo input with 'buy some cheese' on internal:attr=[placeholder="What needs to be done?"i]
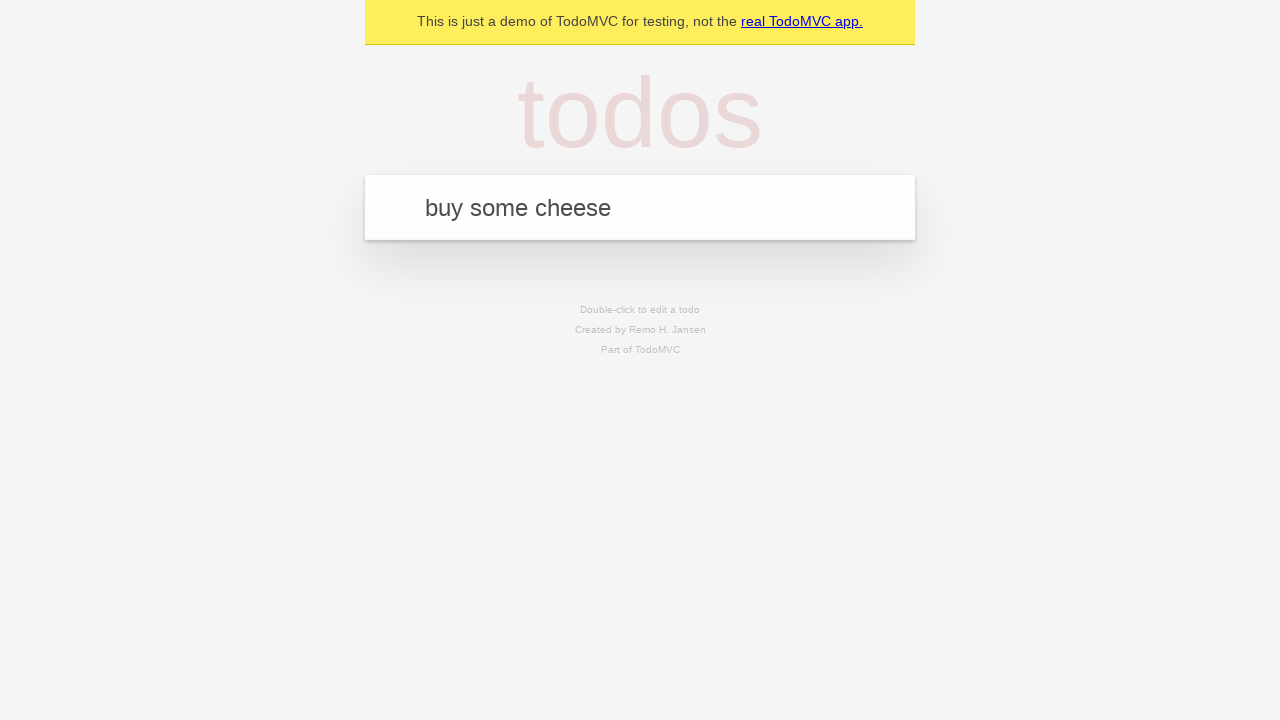

Pressed Enter to add todo 'buy some cheese' on internal:attr=[placeholder="What needs to be done?"i]
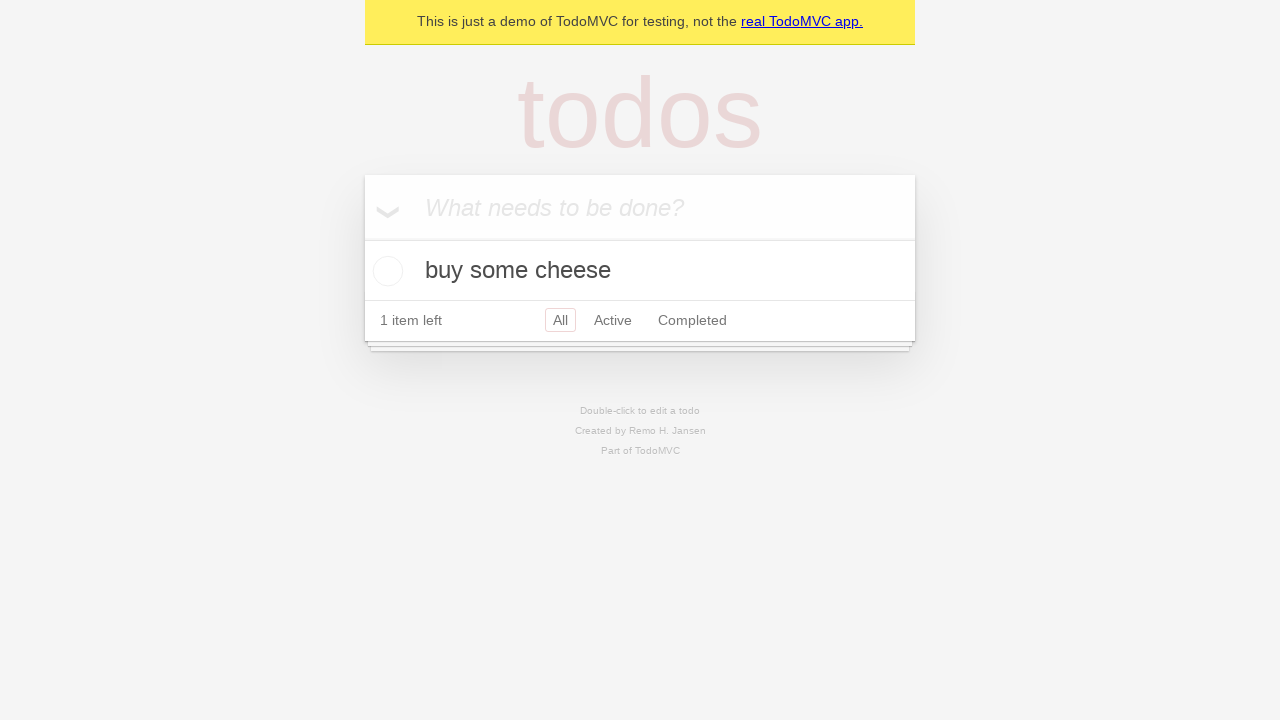

Filled todo input with 'feed the cat' on internal:attr=[placeholder="What needs to be done?"i]
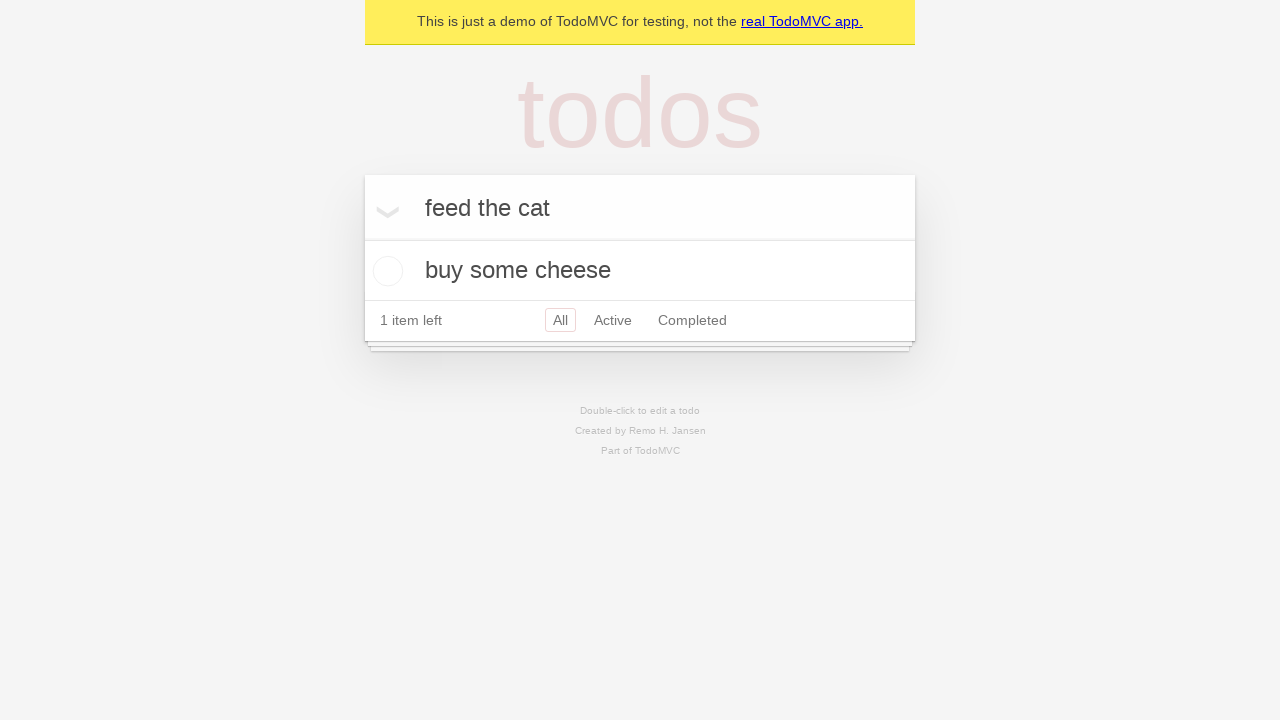

Pressed Enter to add todo 'feed the cat' on internal:attr=[placeholder="What needs to be done?"i]
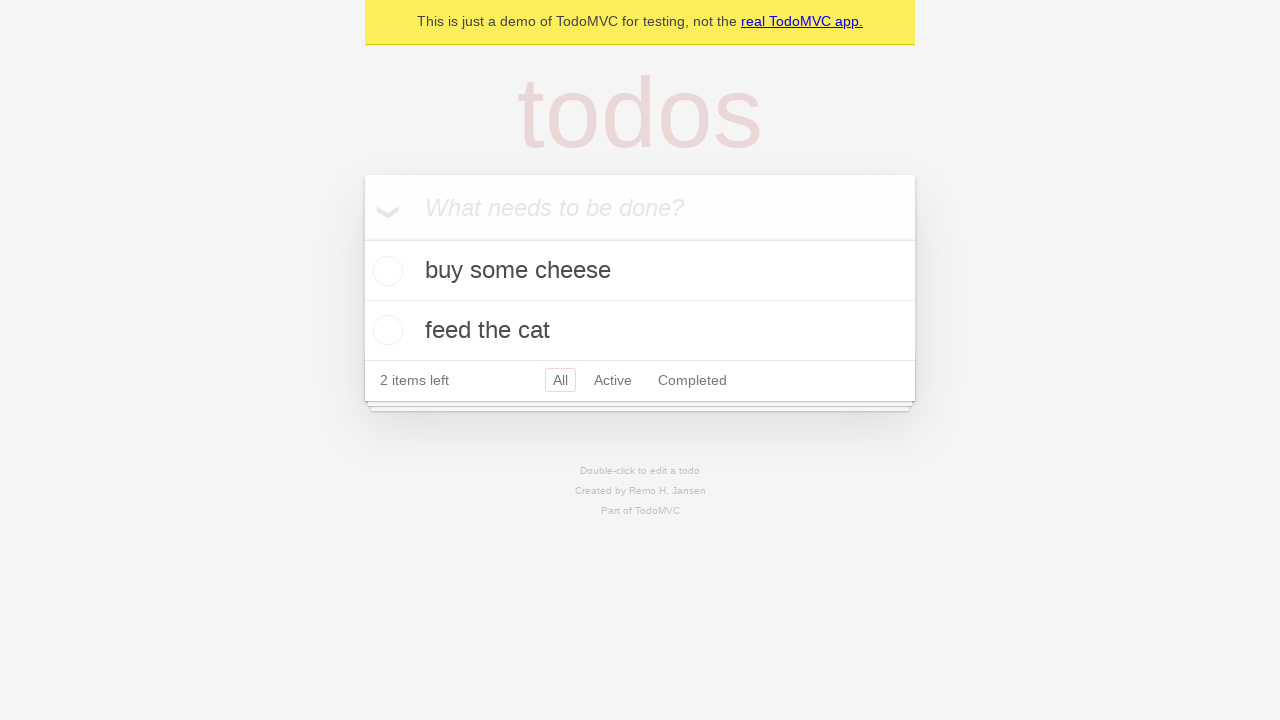

Filled todo input with 'book a doctors appointment' on internal:attr=[placeholder="What needs to be done?"i]
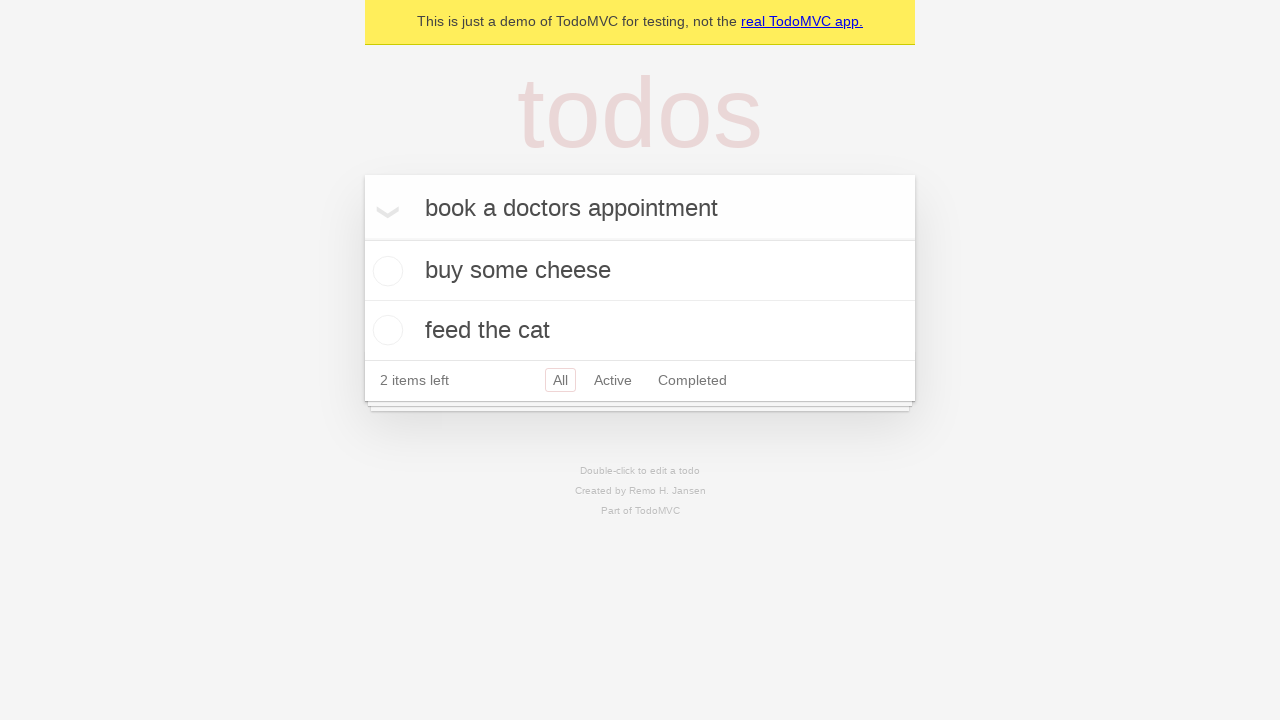

Pressed Enter to add todo 'book a doctors appointment' on internal:attr=[placeholder="What needs to be done?"i]
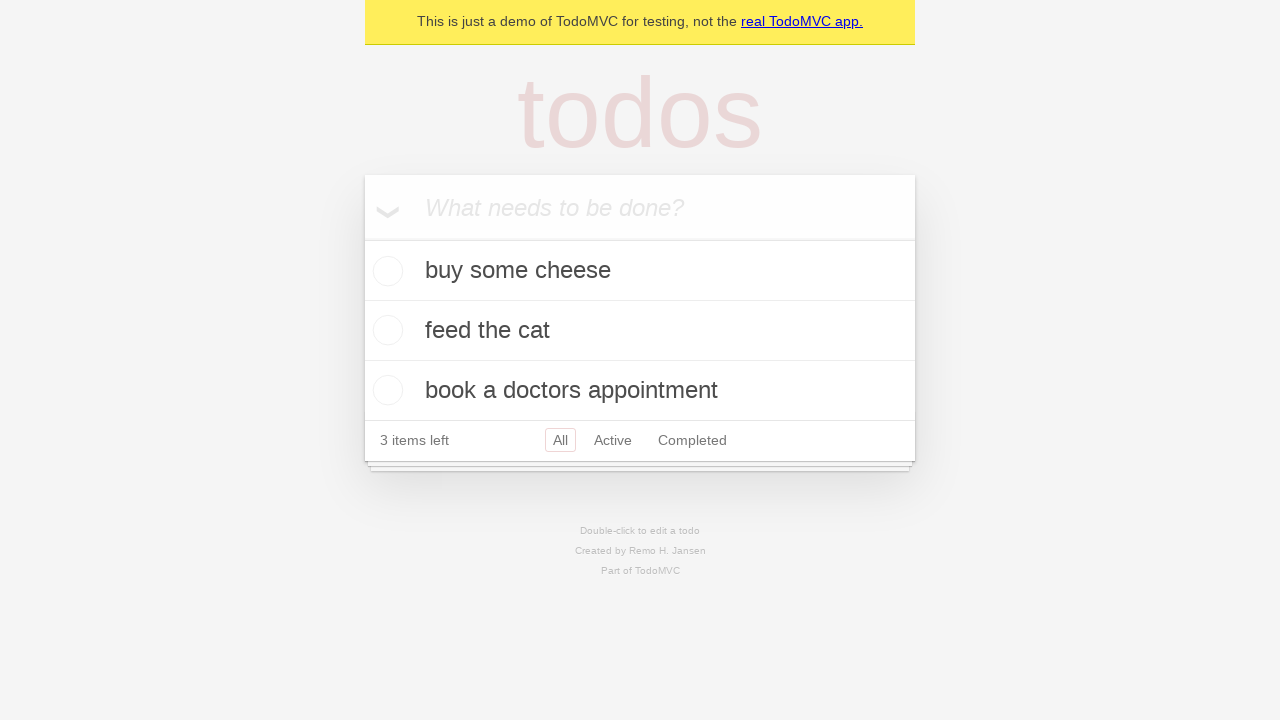

Checked the first todo item as completed at (385, 271) on .todo-list li .toggle >> nth=0
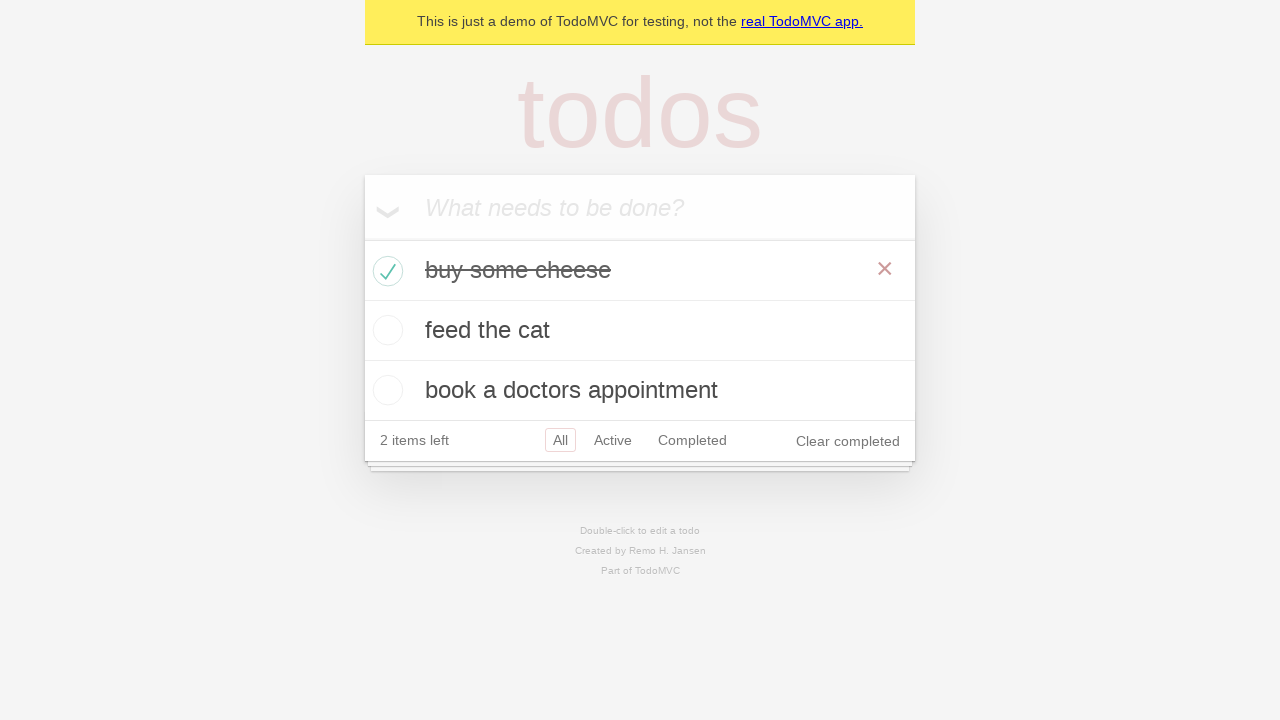

Clear completed button is now visible
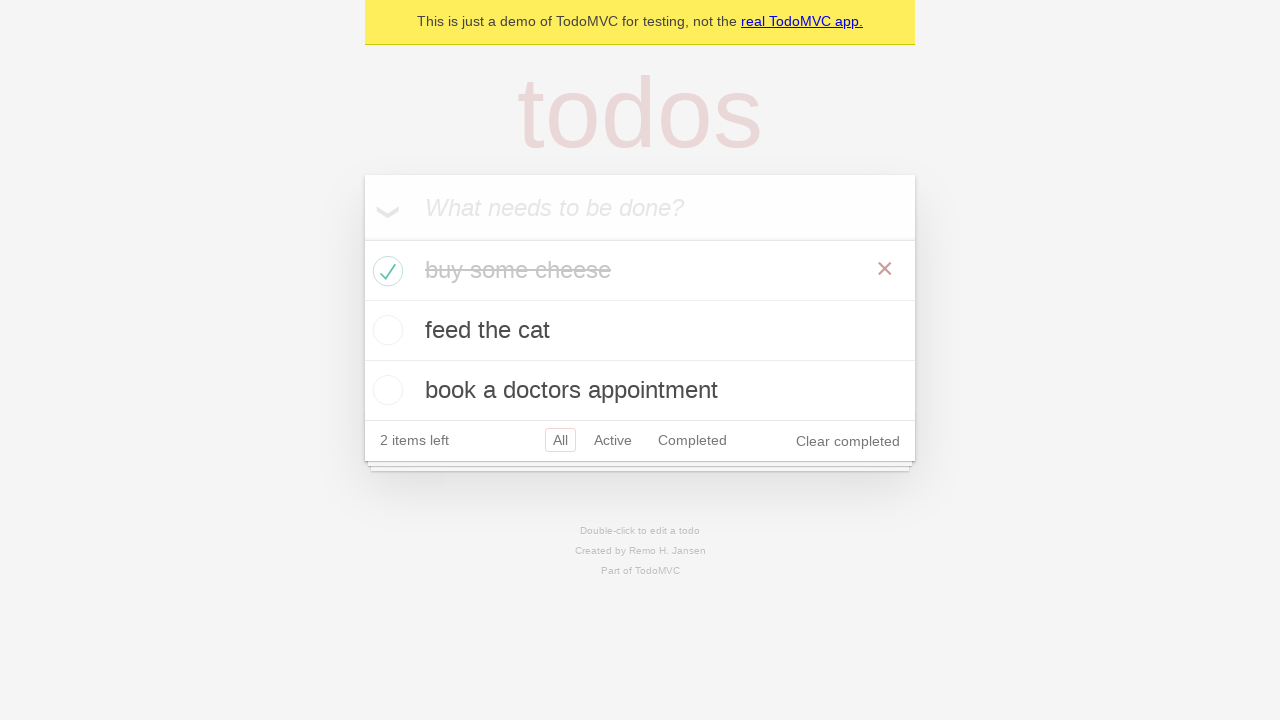

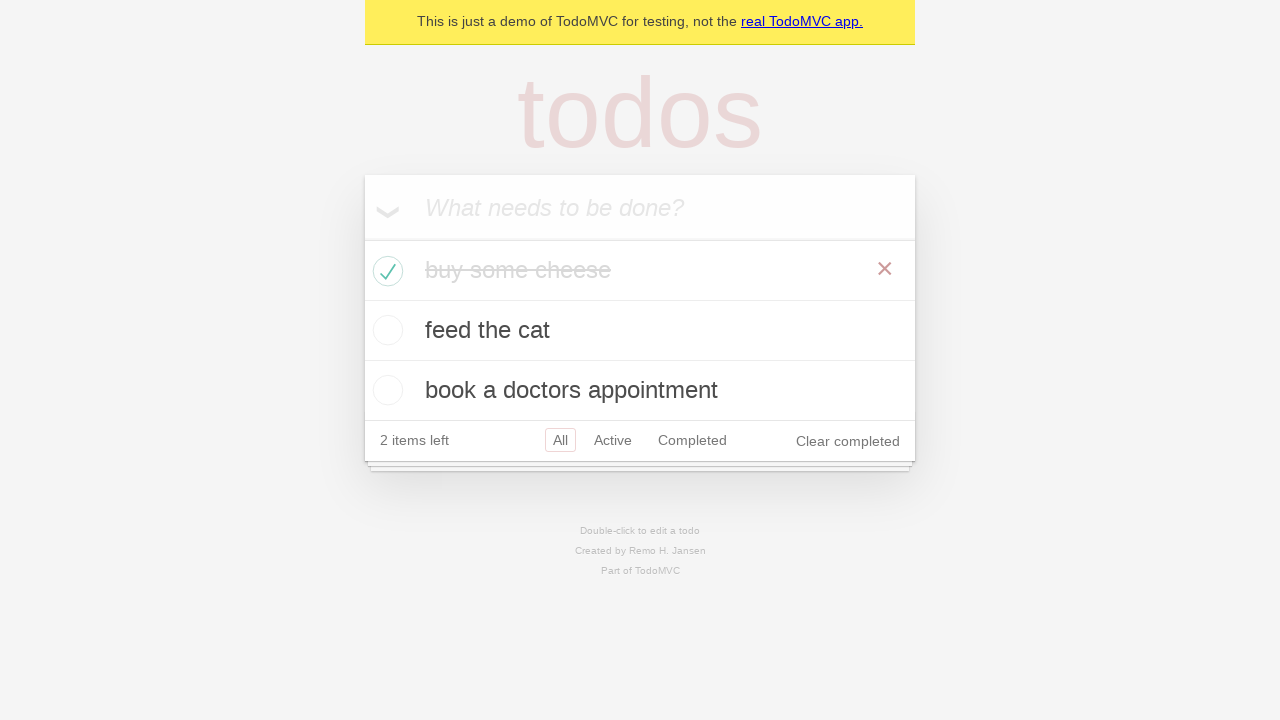